Tests add/remove elements functionality by adding 5 elements and then removing 3 of them

Starting URL: https://the-internet.herokuapp.com/

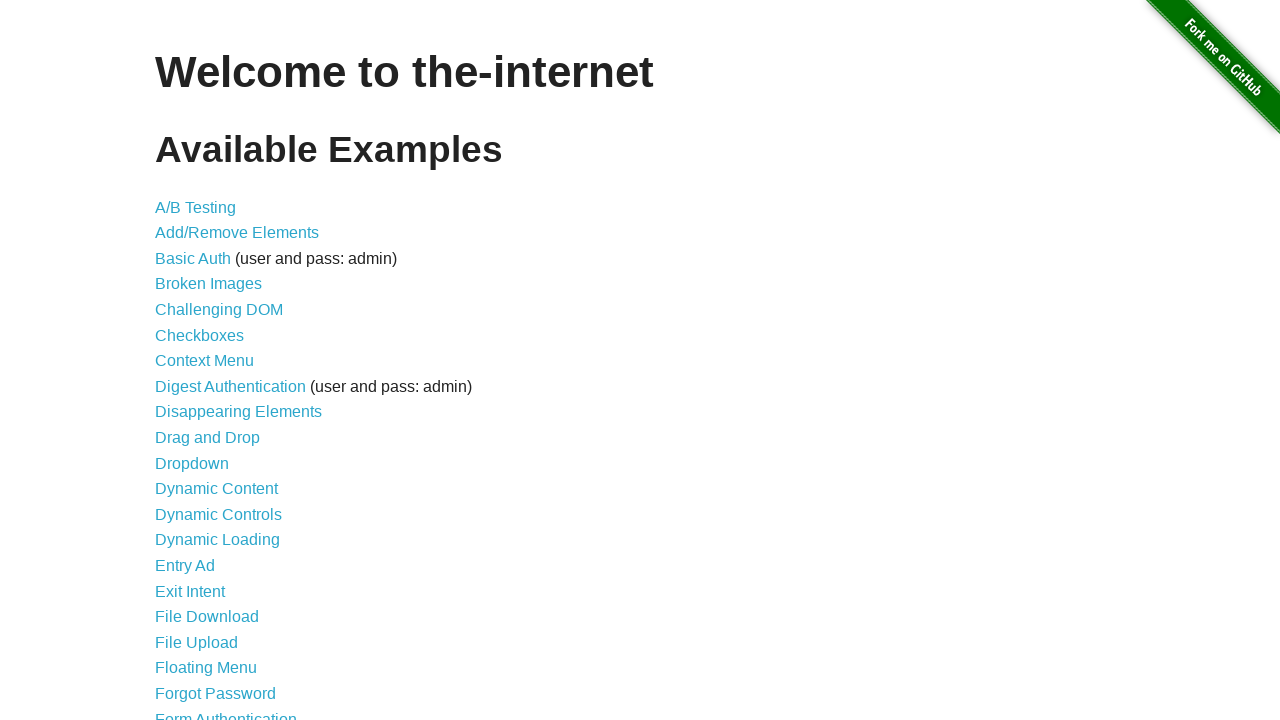

Clicked on add/remove elements link at (237, 233) on xpath=//a[@href='/add_remove_elements/']
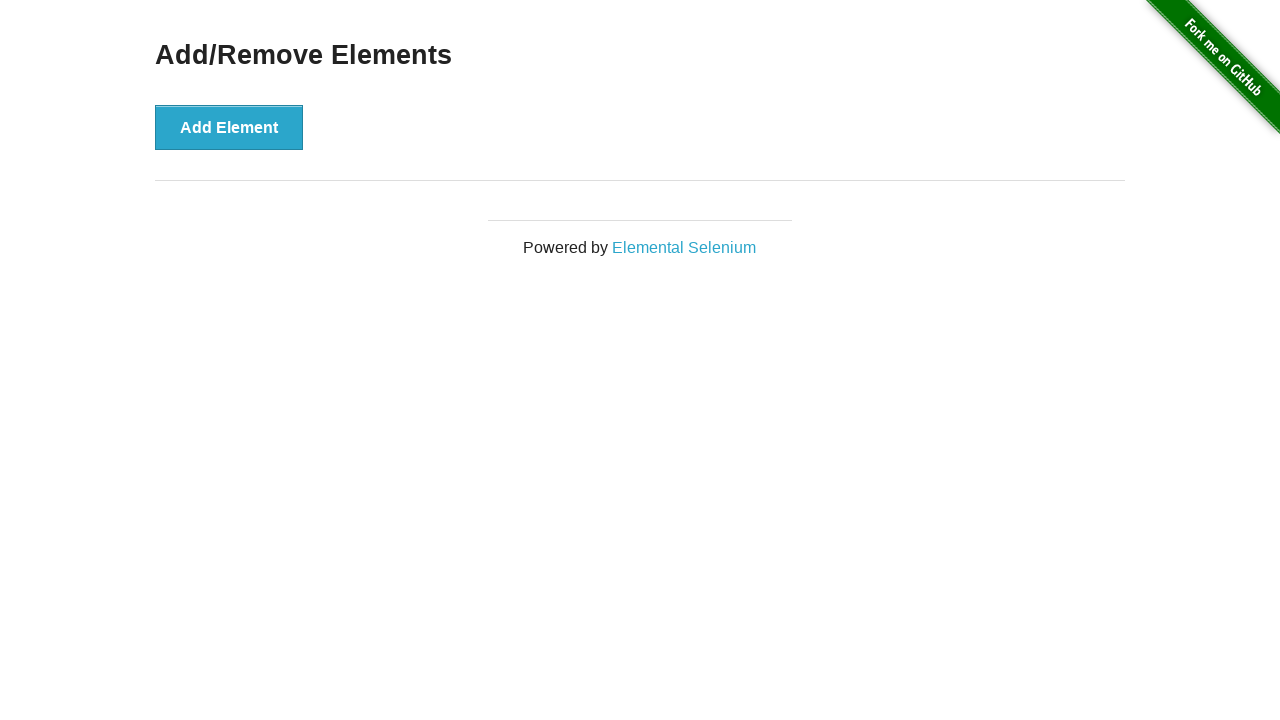

Add button became visible
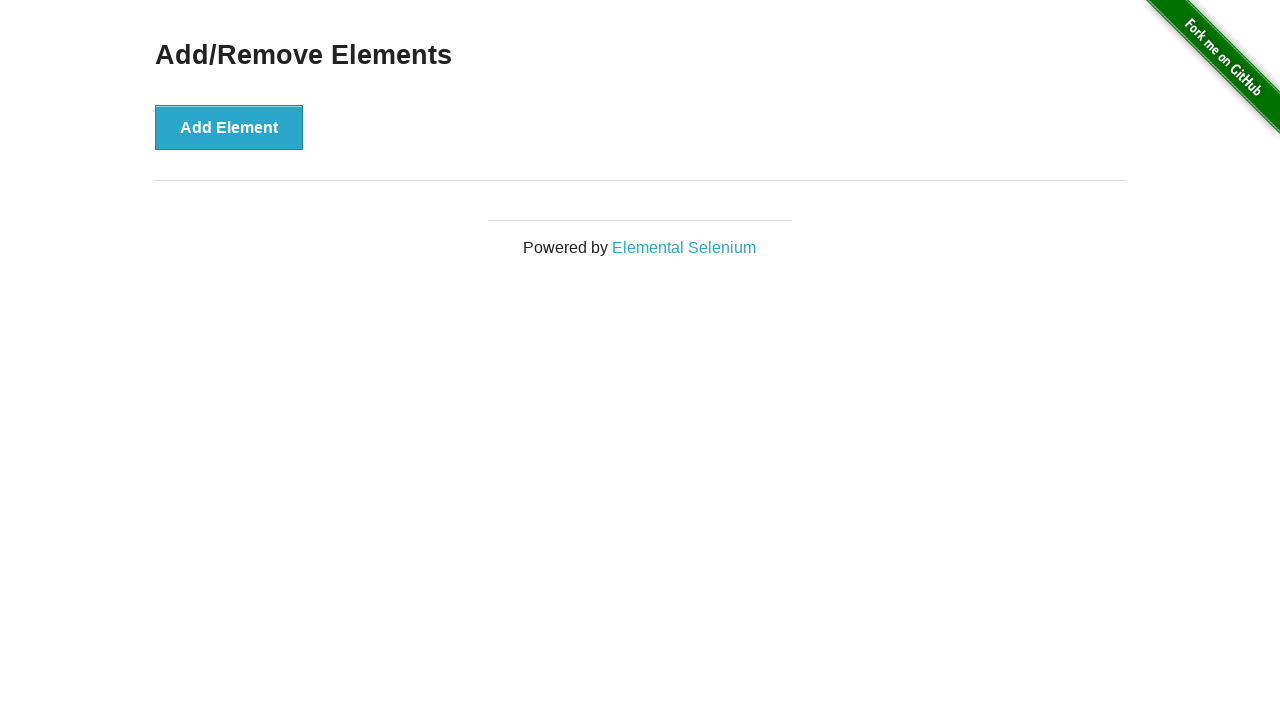

Clicked add button to add an element at (229, 127) on xpath=//button[@onclick='addElement()']
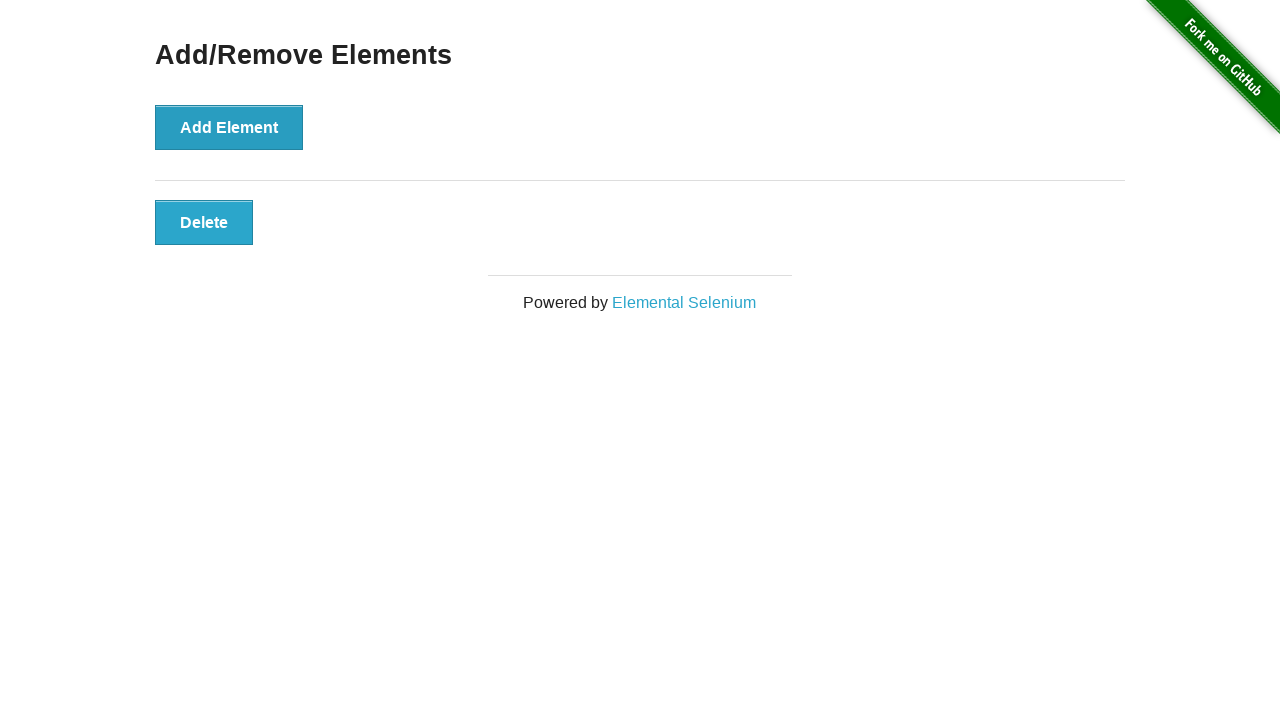

Clicked add button to add an element at (229, 127) on xpath=//button[@onclick='addElement()']
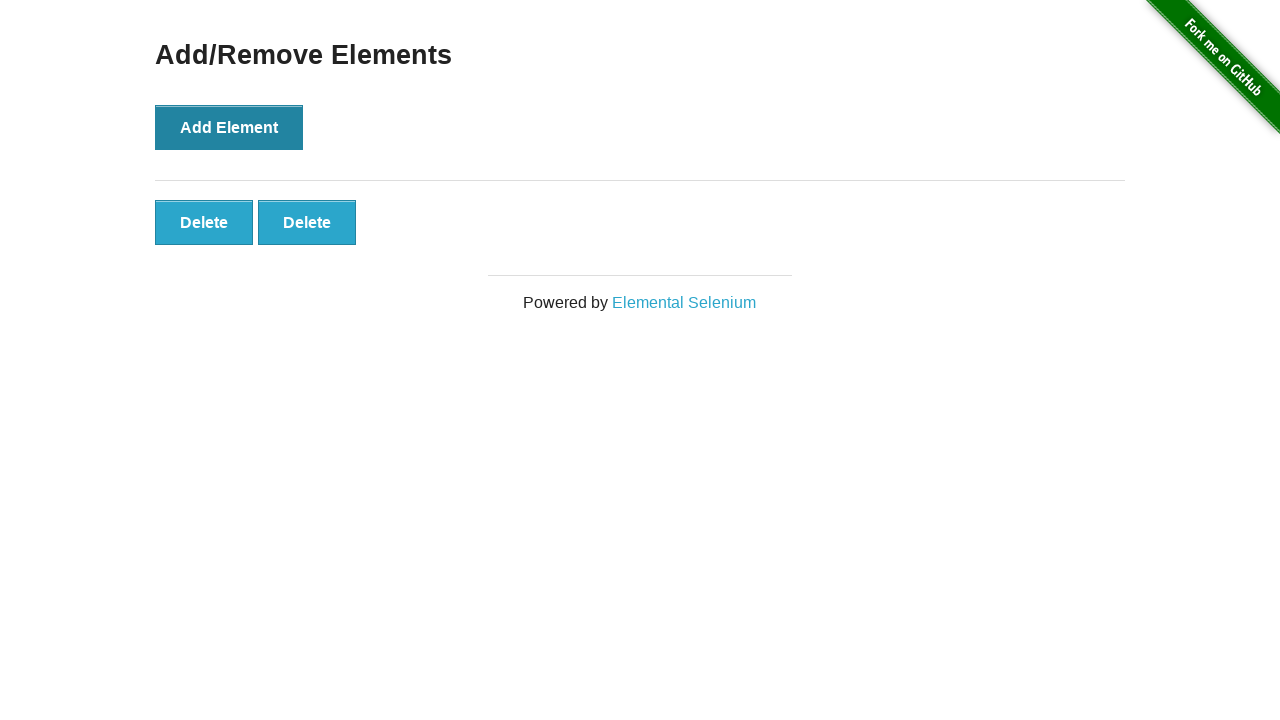

Clicked add button to add an element at (229, 127) on xpath=//button[@onclick='addElement()']
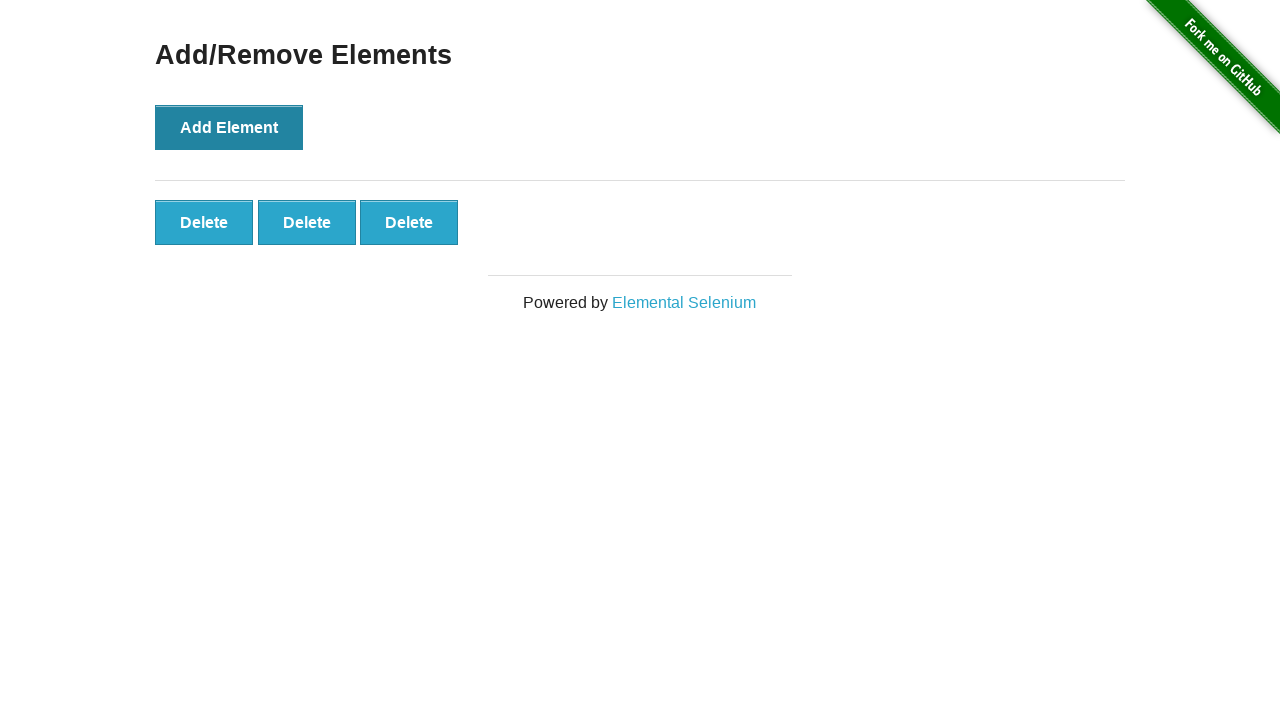

Clicked add button to add an element at (229, 127) on xpath=//button[@onclick='addElement()']
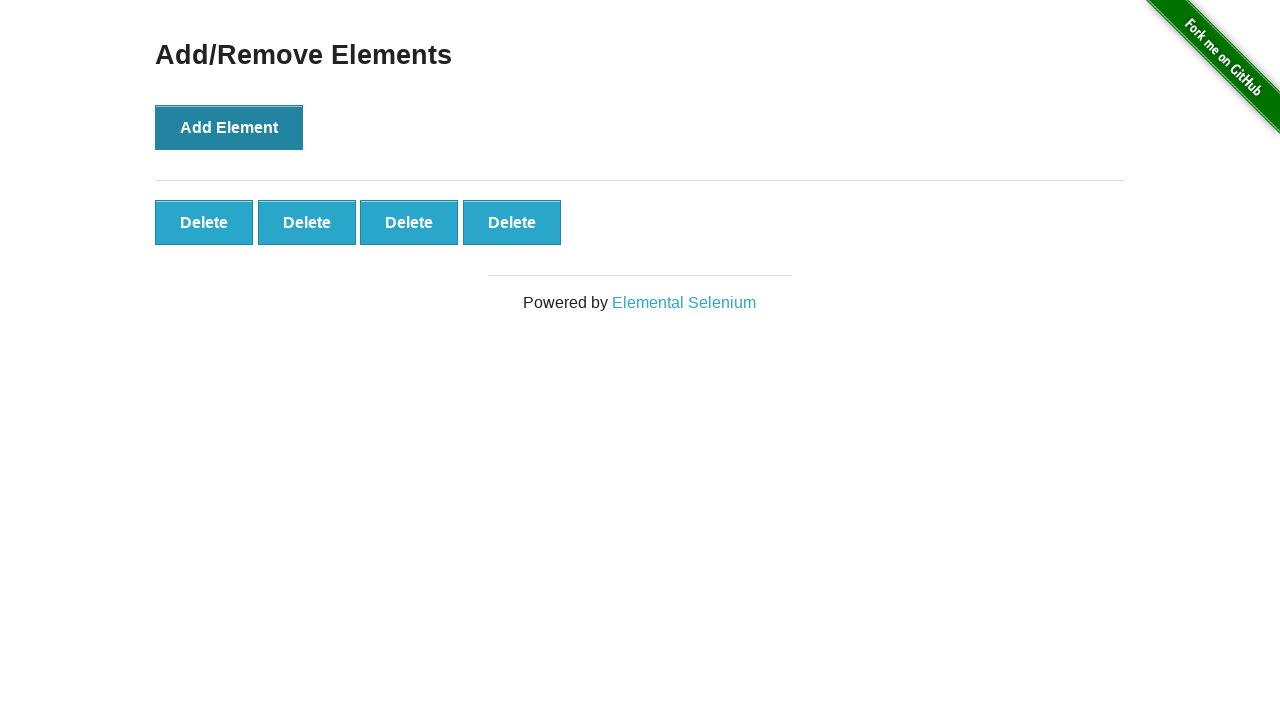

Clicked add button to add an element at (229, 127) on xpath=//button[@onclick='addElement()']
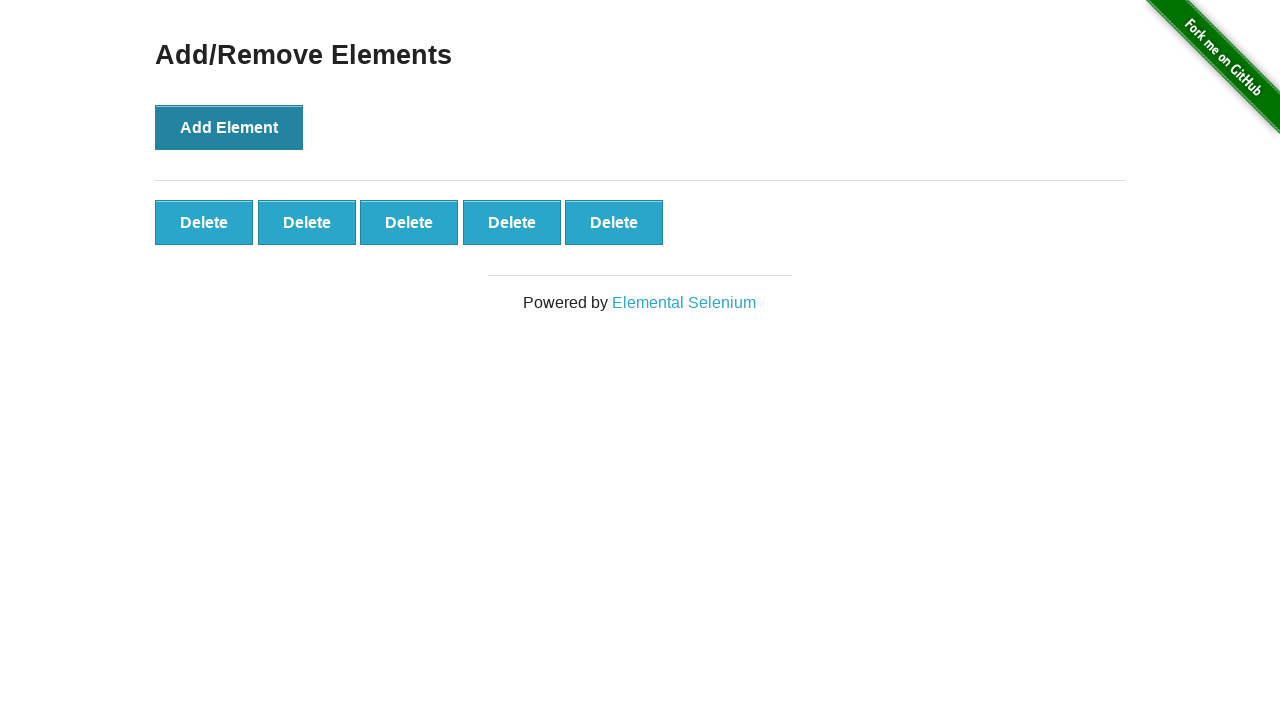

Located all delete buttons
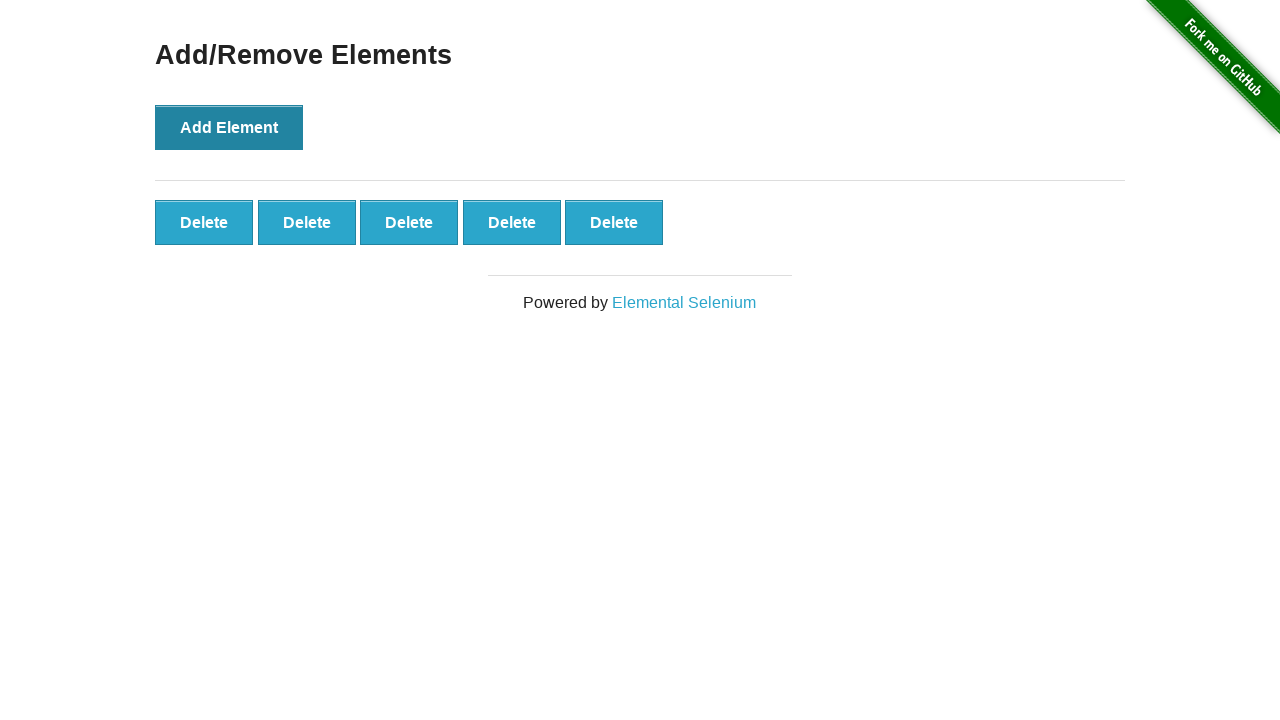

Clicked delete button for 3rd element at (409, 222) on xpath=//button[@onclick='deleteElement()'] >> nth=2
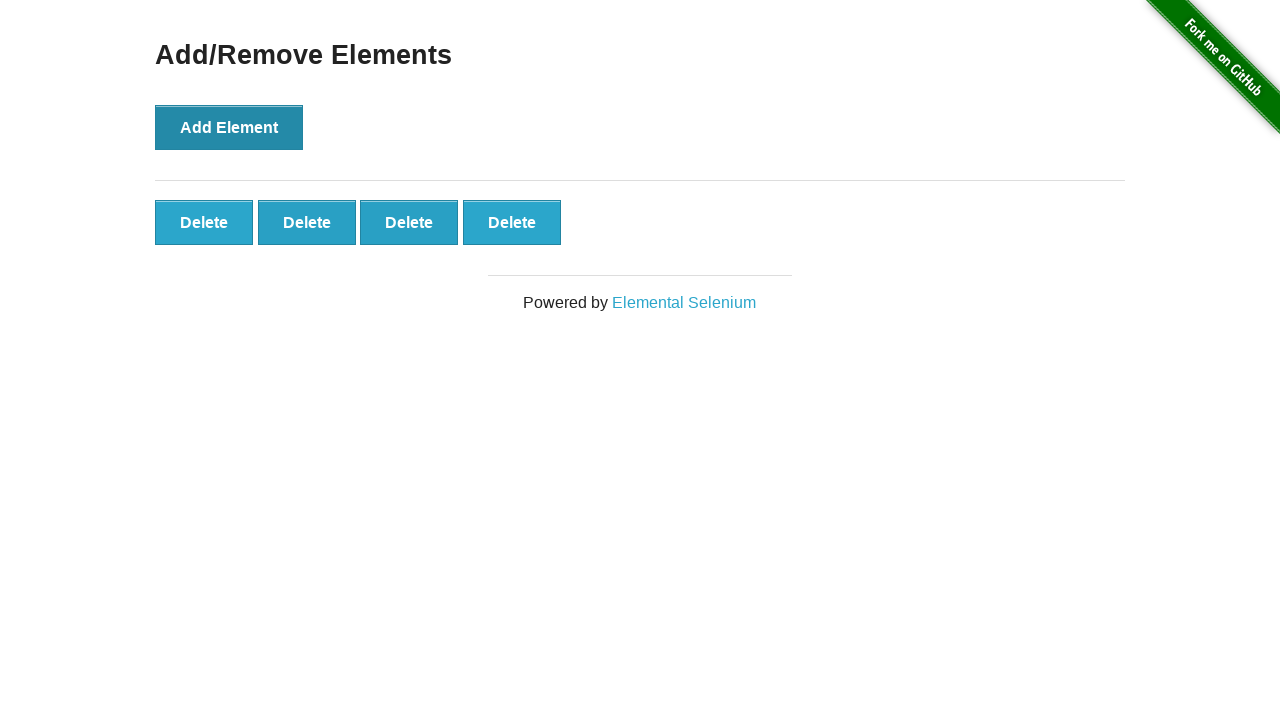

Clicked delete button for 2nd element at (307, 222) on xpath=//button[@onclick='deleteElement()'] >> nth=1
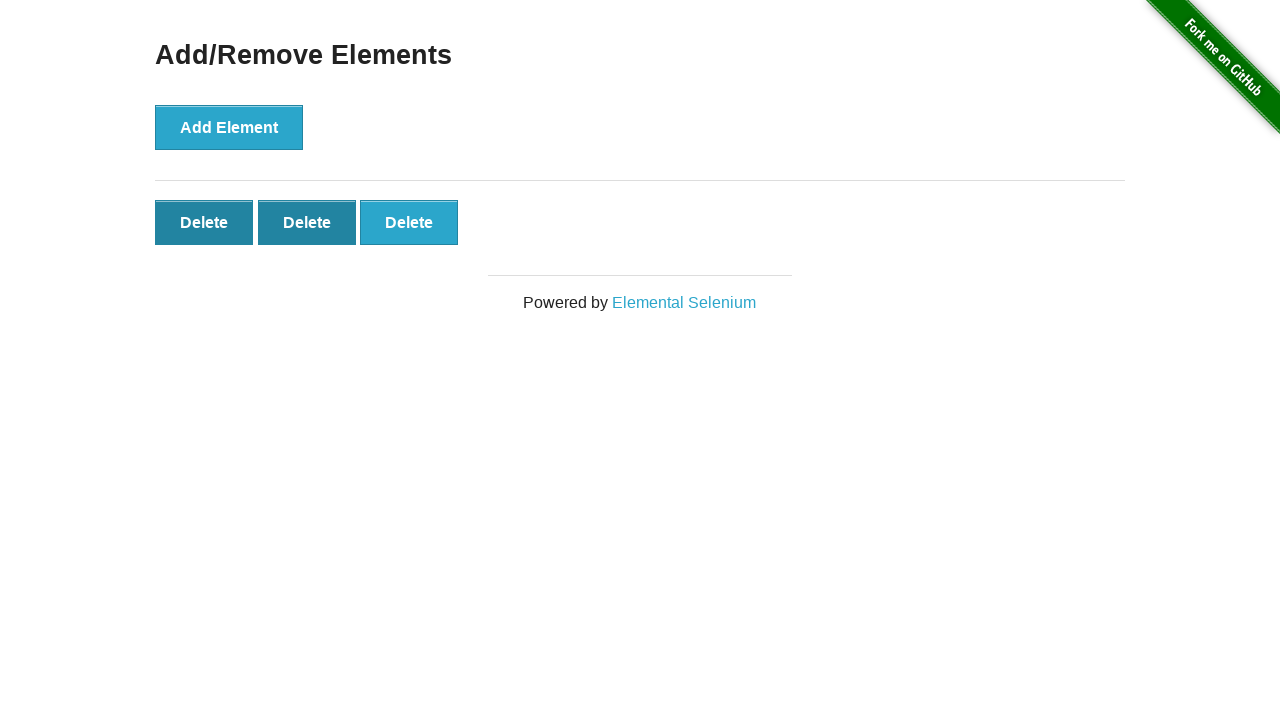

Clicked delete button for 1st element at (204, 222) on xpath=//button[@onclick='deleteElement()'] >> nth=0
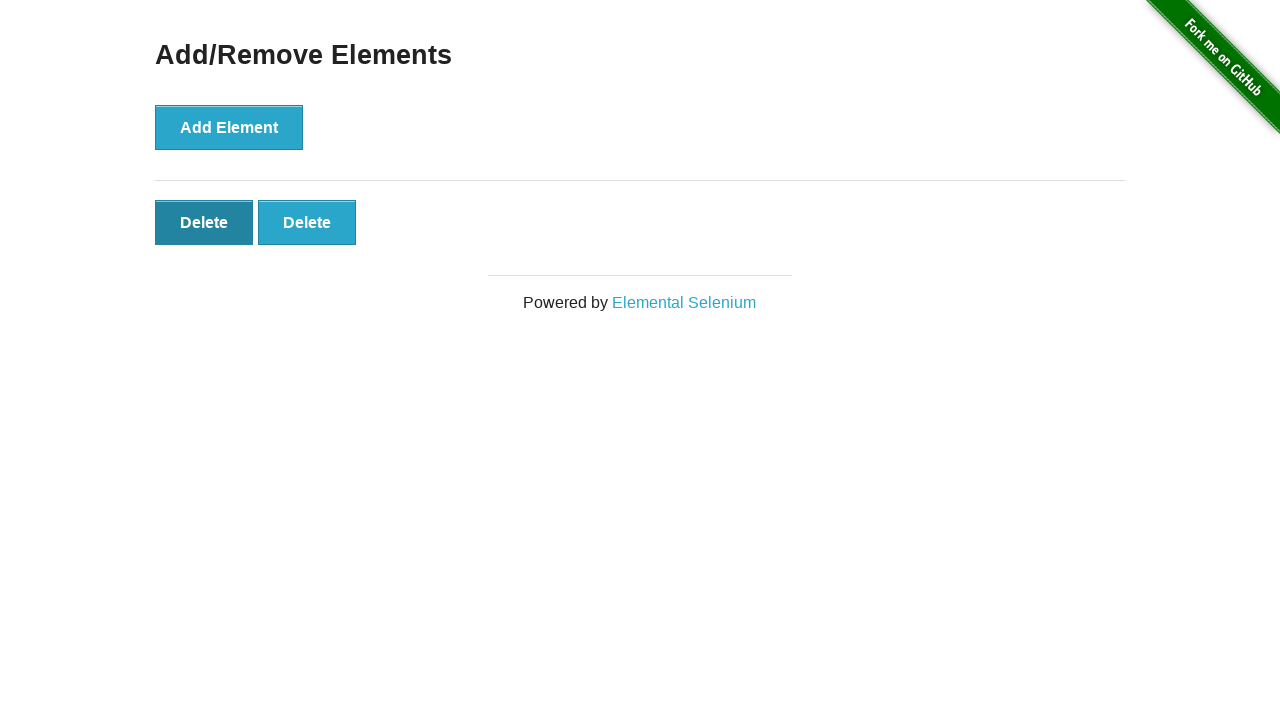

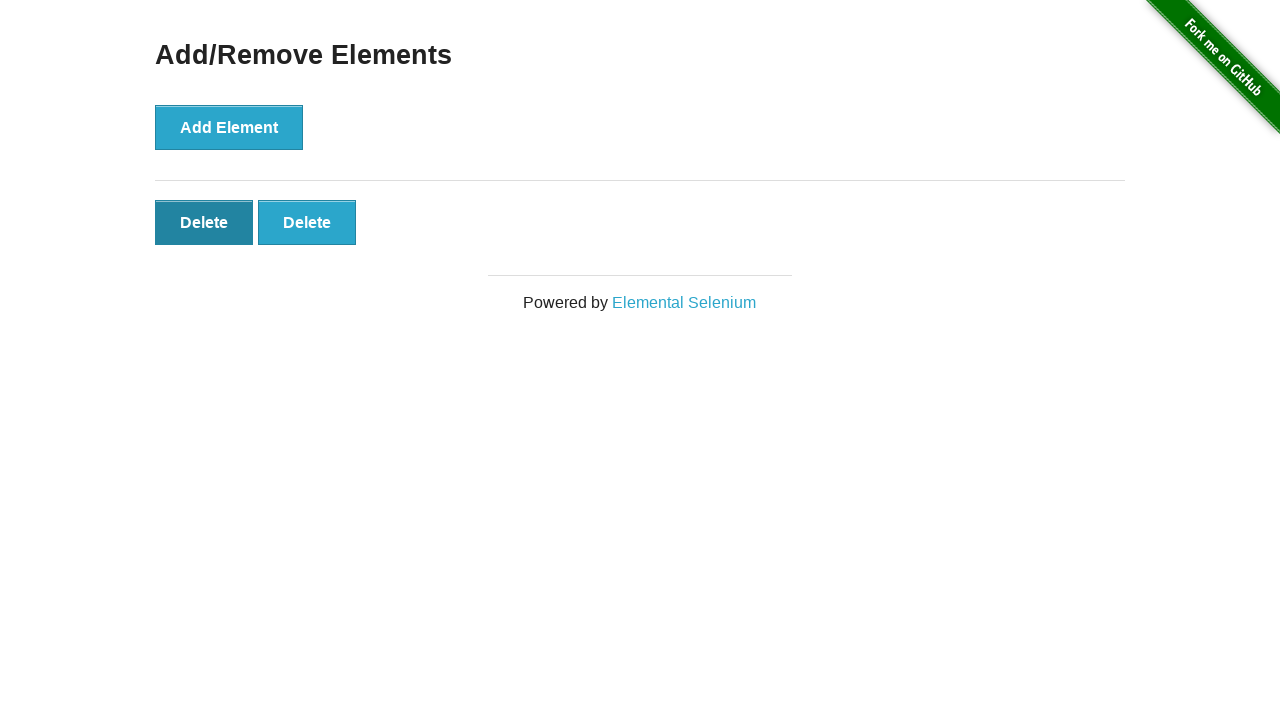